Tests simple JavaScript alert handling by clicking on JS Alert button and accepting the alert

Starting URL: https://the-internet.herokuapp.com/javascript_alerts

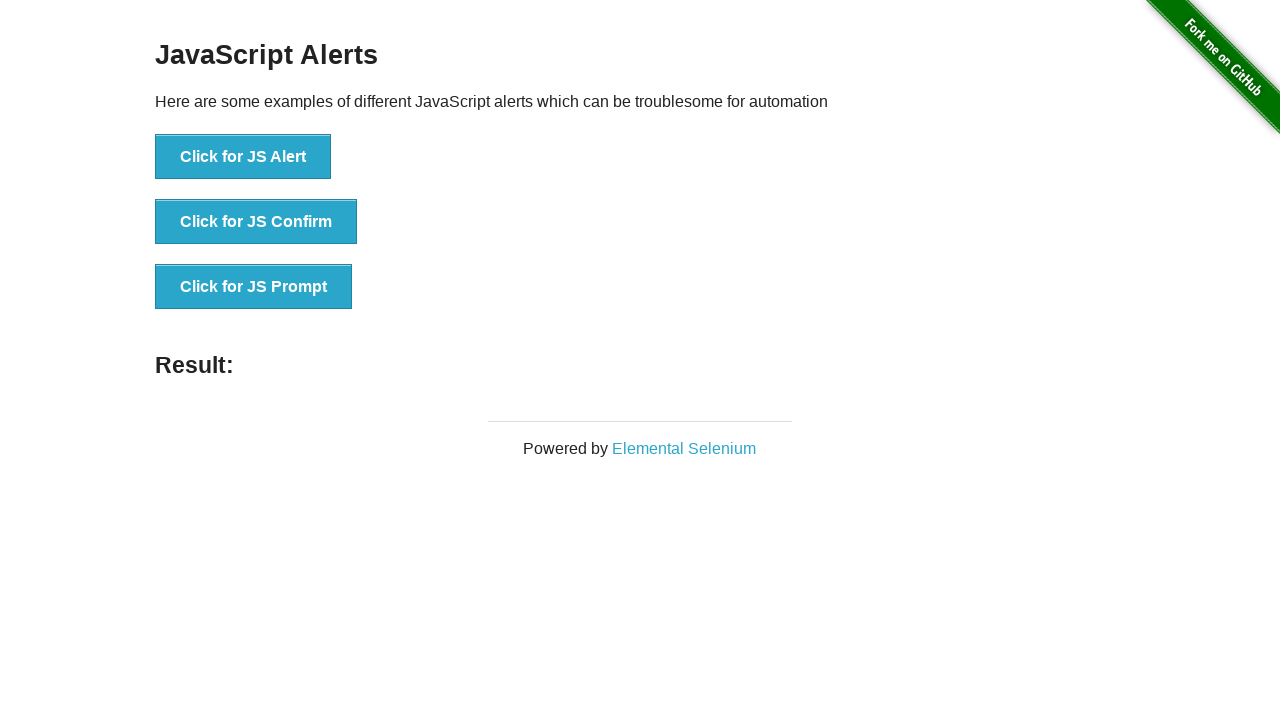

Clicked JS Alert button at (243, 157) on text=Click for JS Alert
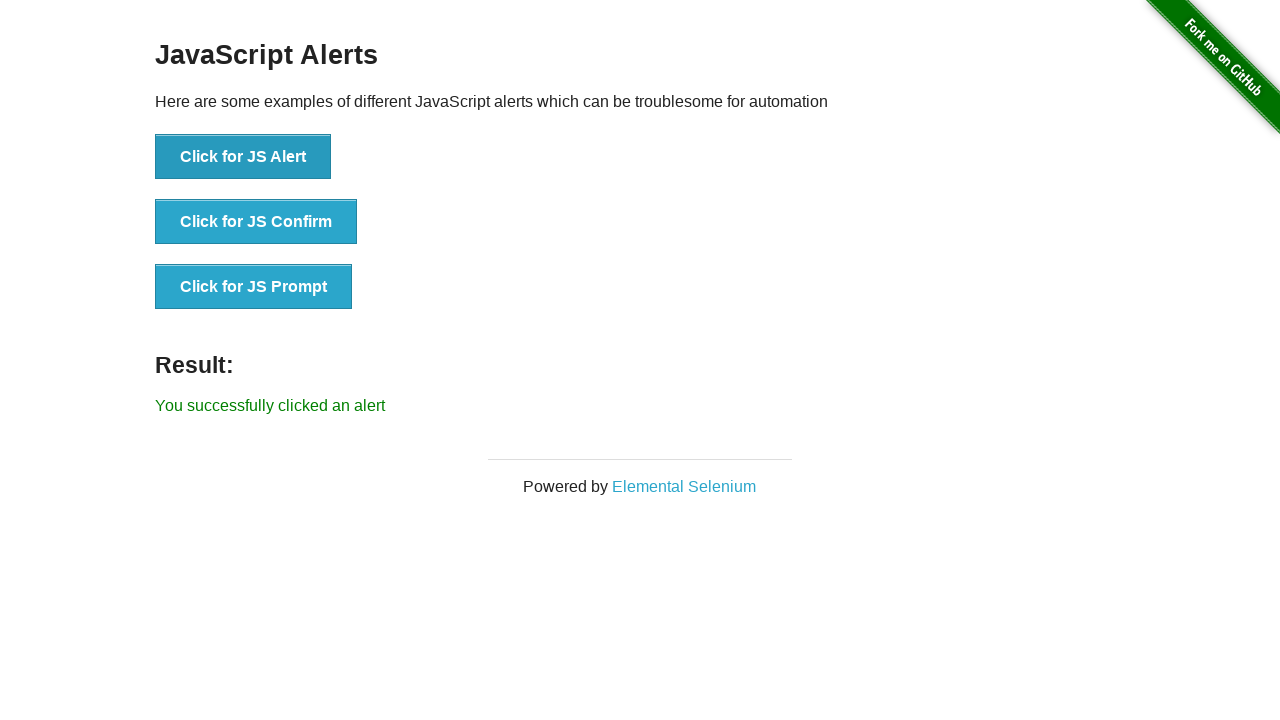

Set up dialog handler to accept alert
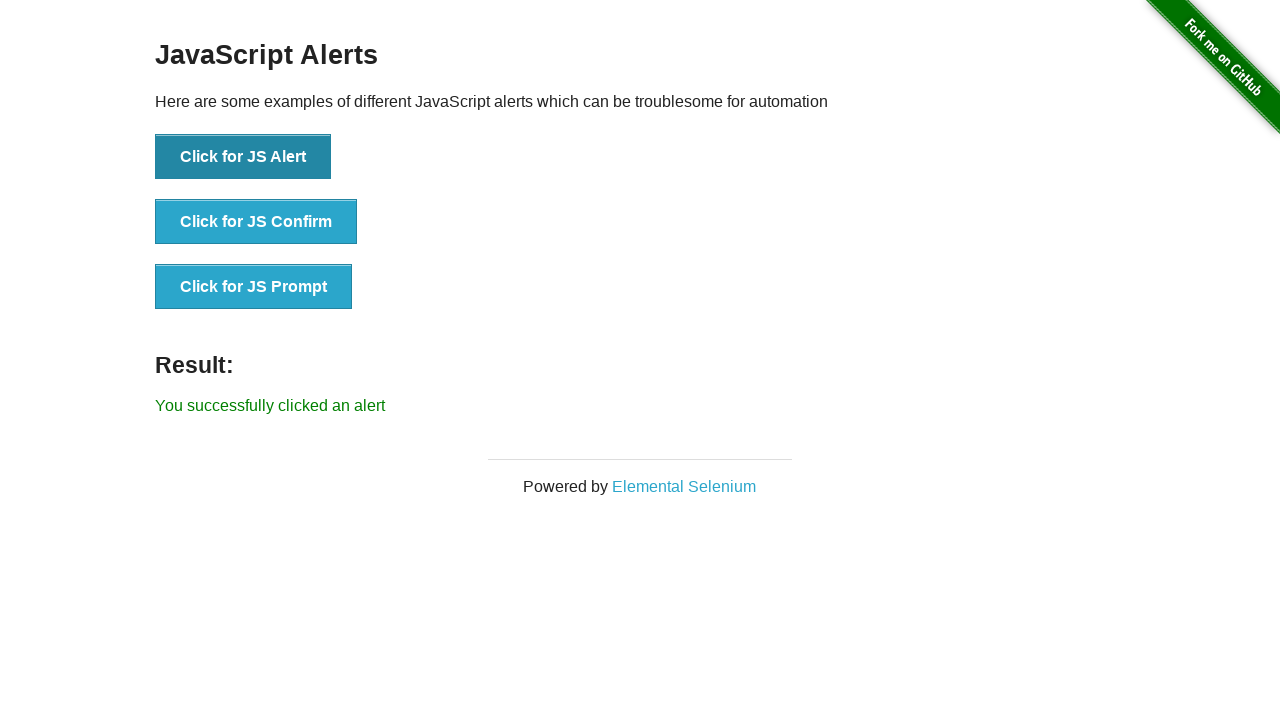

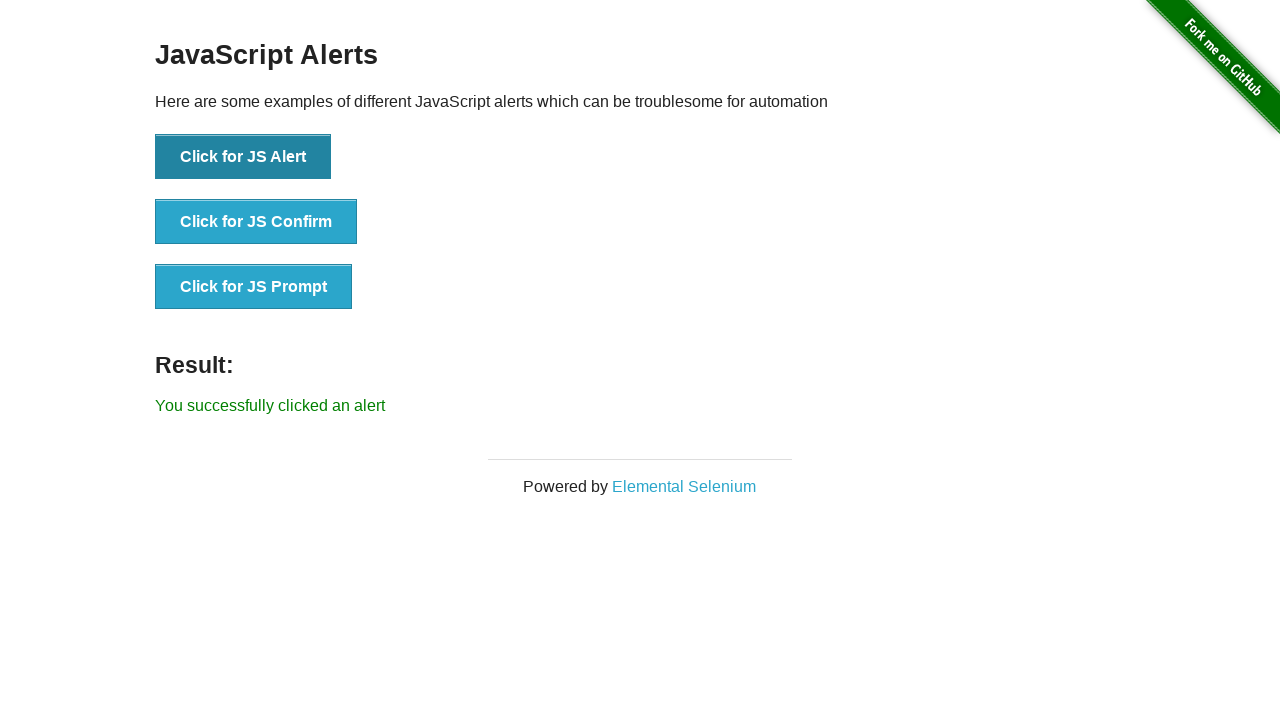